Tests basic multiplication operation (2 × 3 = 6) on an online calculator

Starting URL: https://www.calculadora.org/

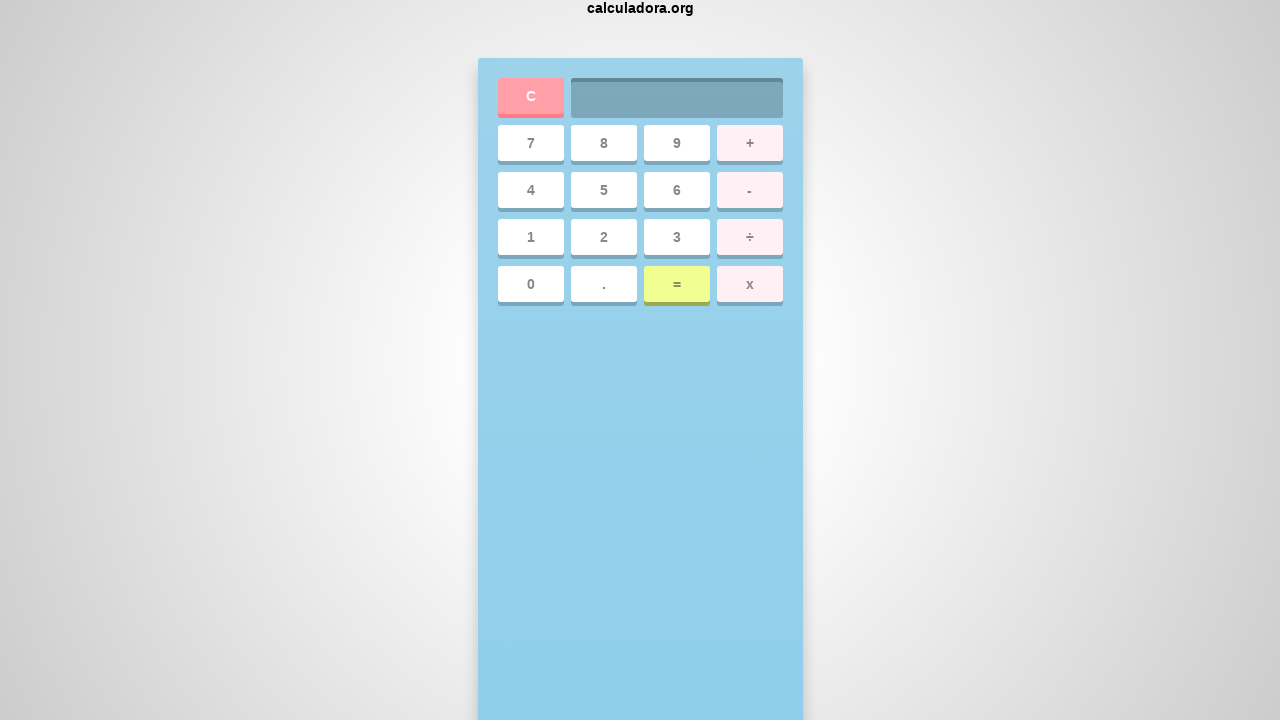

Clicked clear button to reset calculator at (314, 696) on a:text('C')
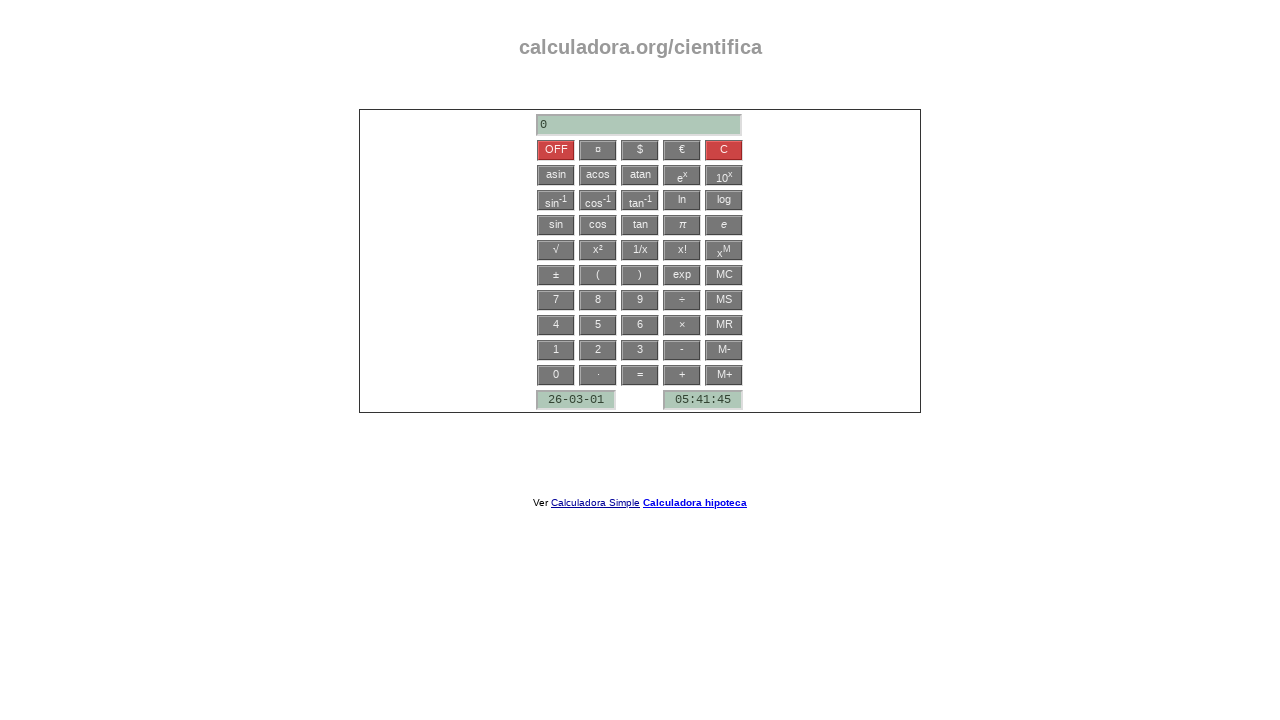

Entered first number: 2 at (598, 350) on a:text('2')
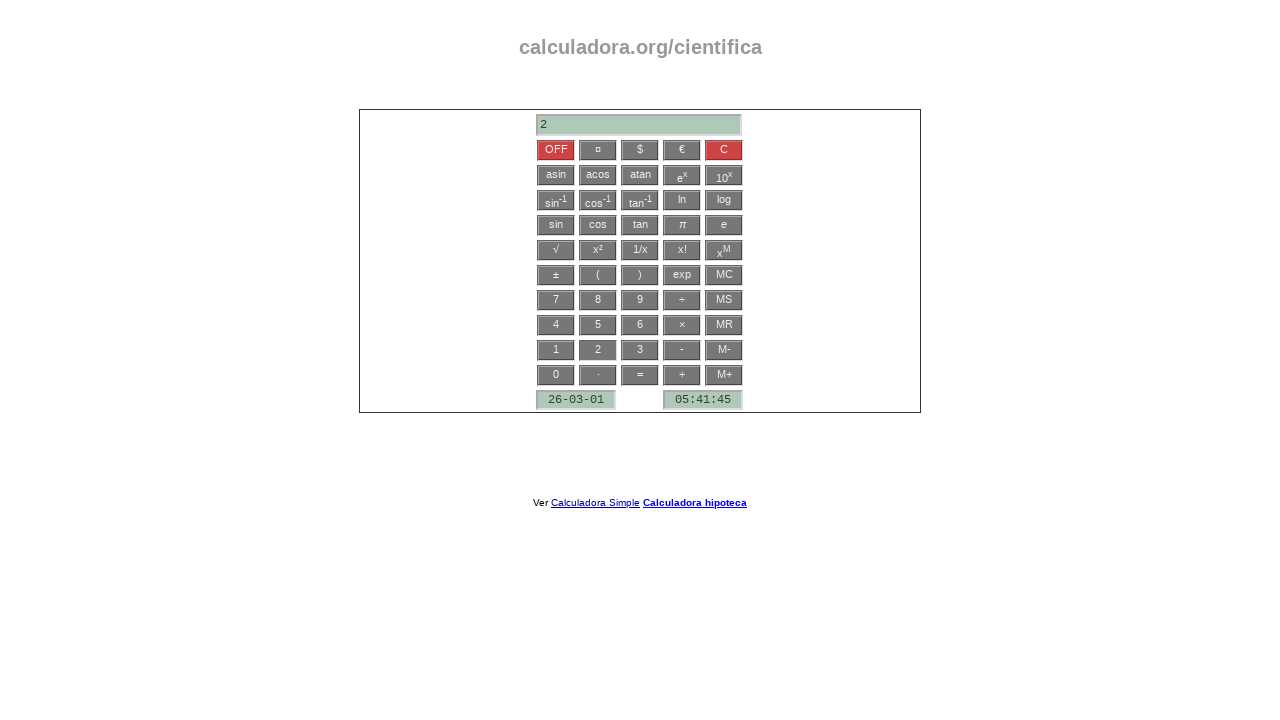

Clicked multiplication operator at (682, 325) on a:text('×')
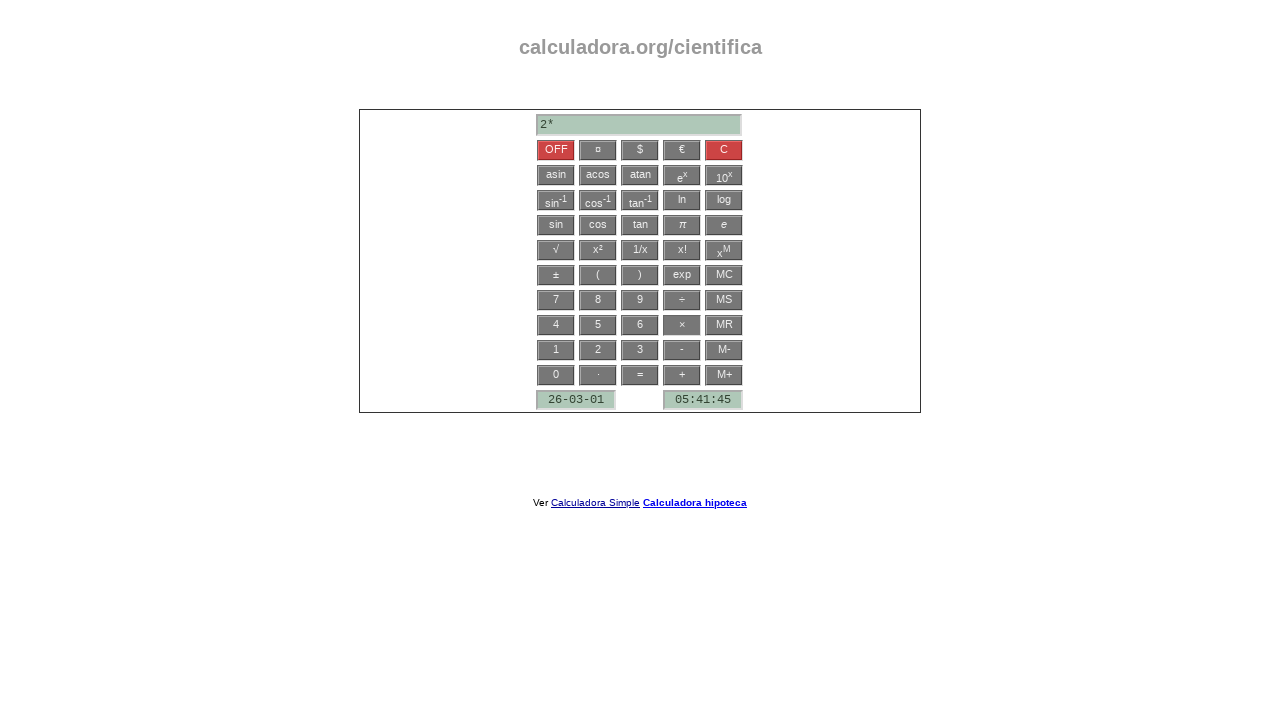

Entered second number: 3 at (640, 350) on a:text('3')
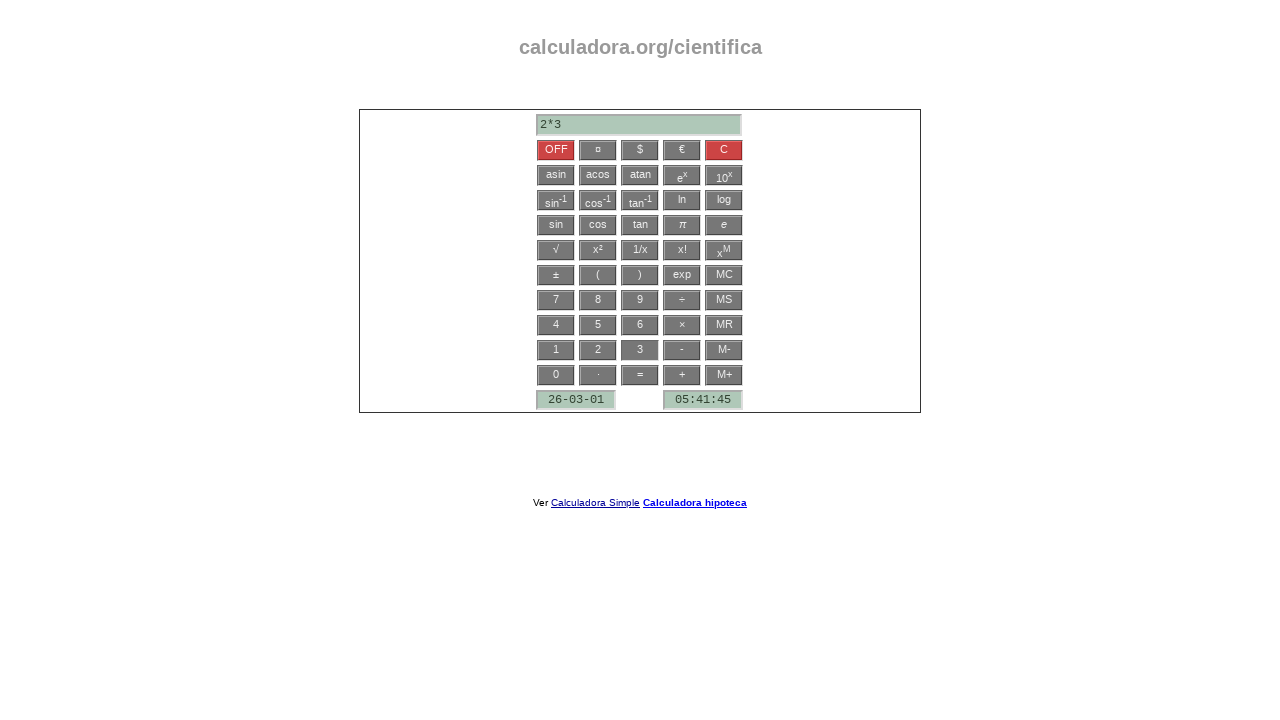

Clicked equals button to calculate result at (640, 375) on a:text('=')
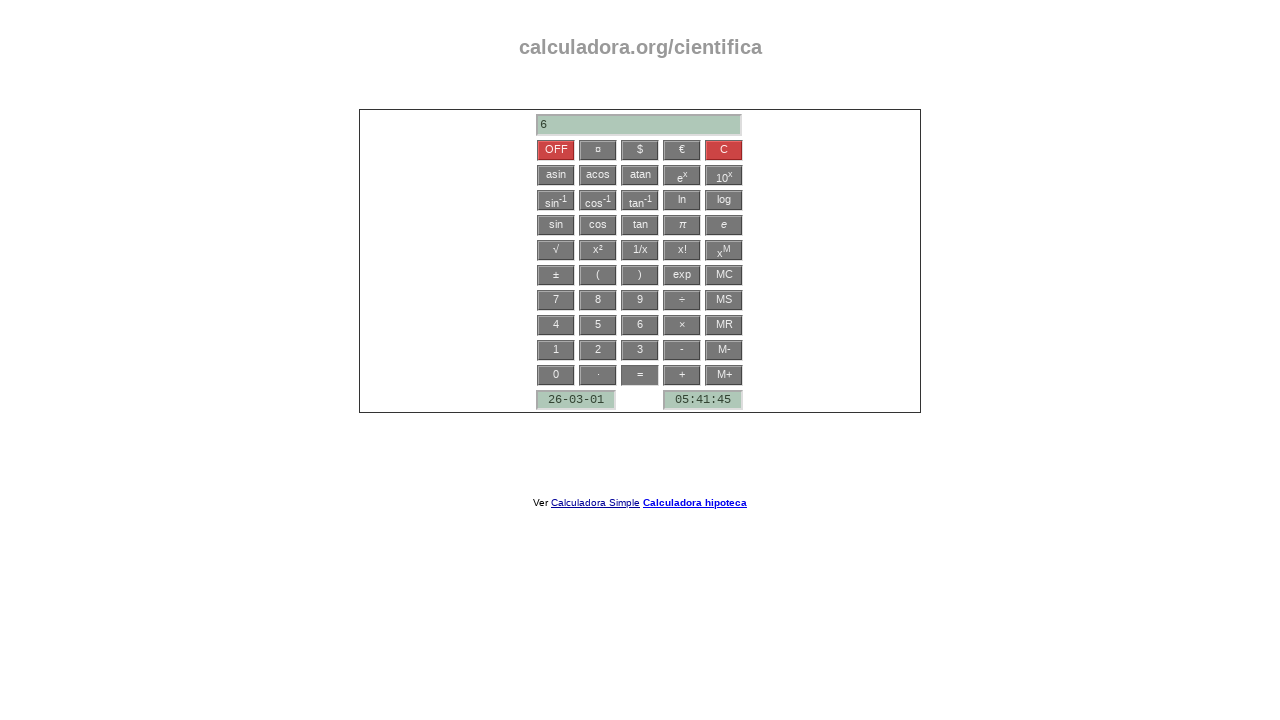

Verified multiplication result equals 6
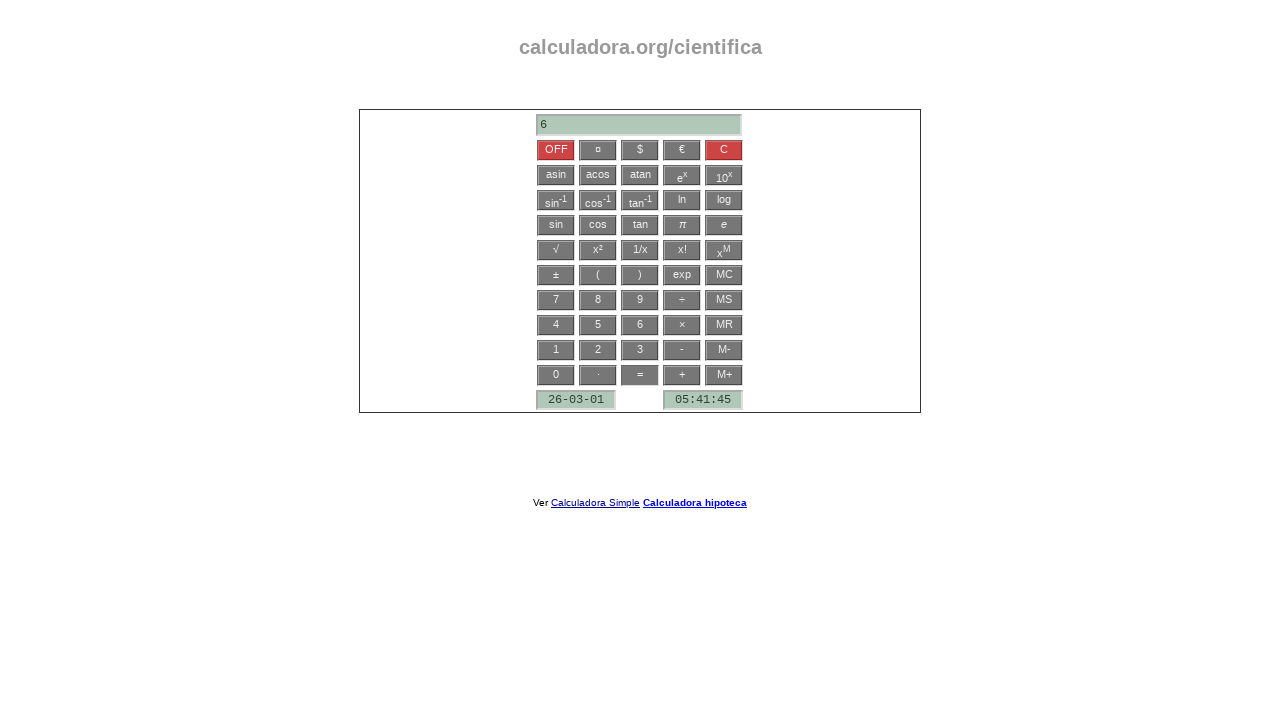

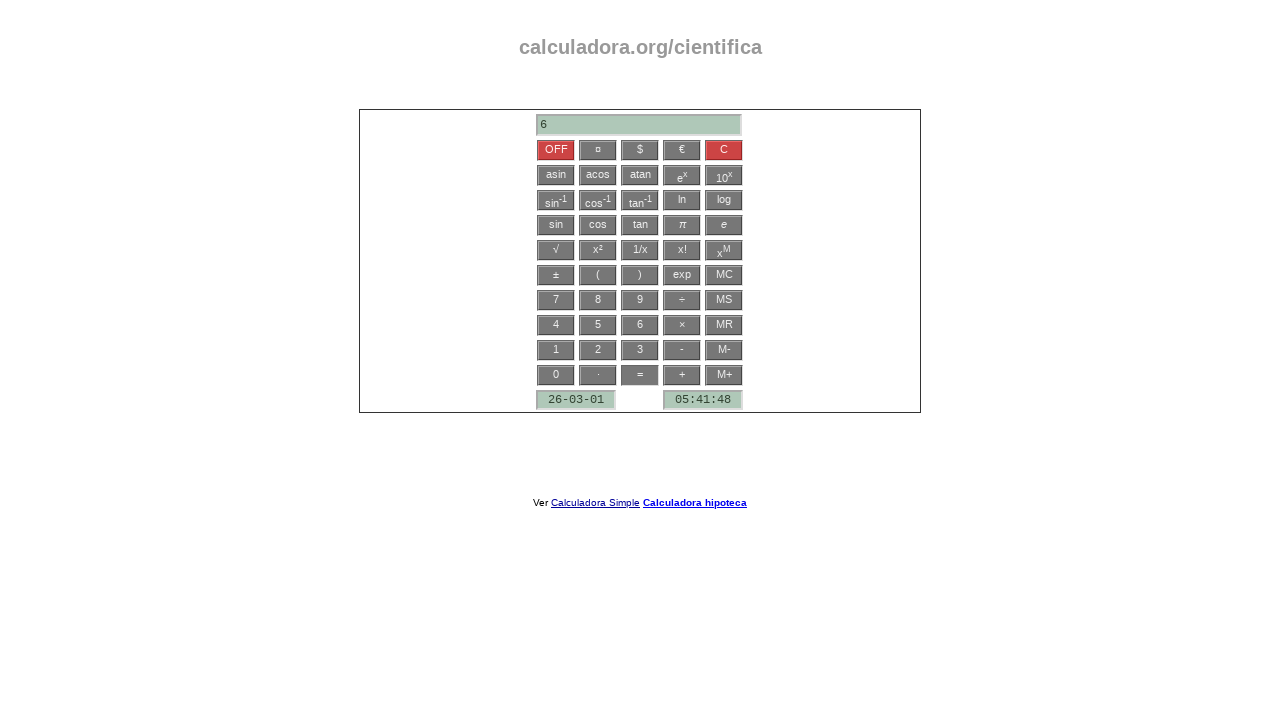